Tests form submission on Angular practice page by filling out name, email, password fields, selecting dropdown options and radio buttons, then submitting and verifying success message

Starting URL: https://rahulshettyacademy.com/angularpractice/

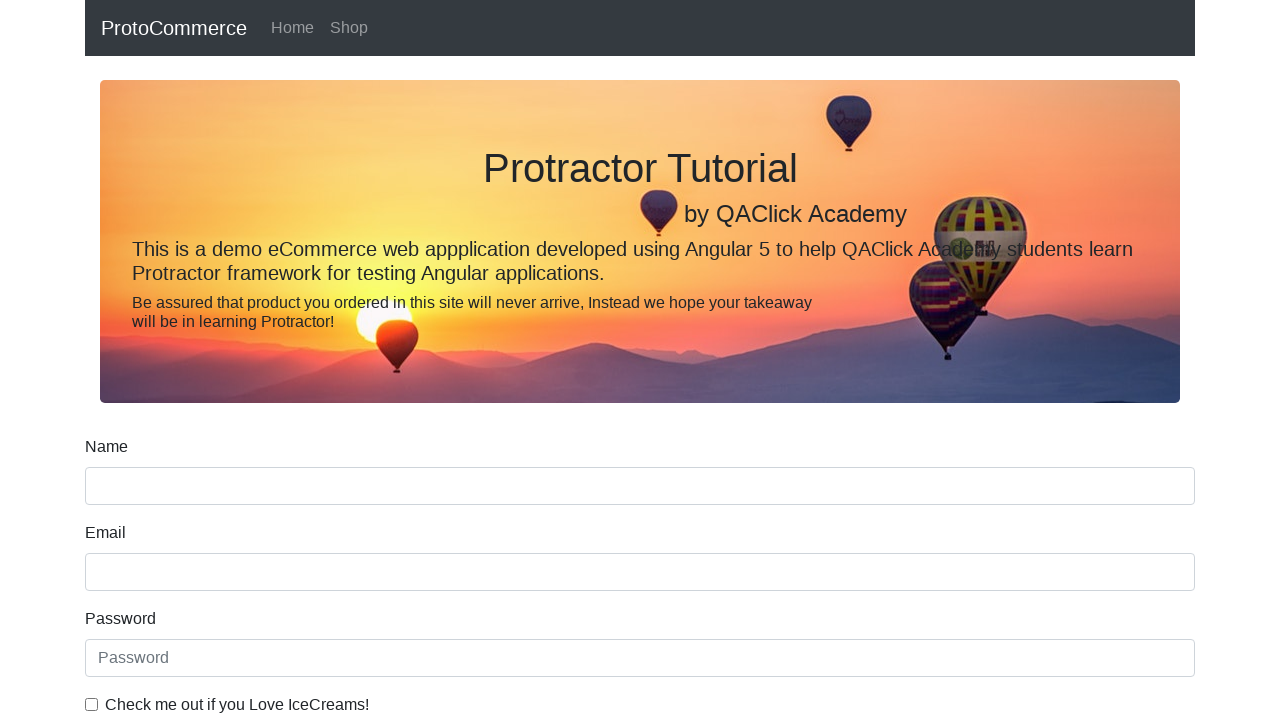

Filled name field with 'Ashok Babu' on input[name='name']
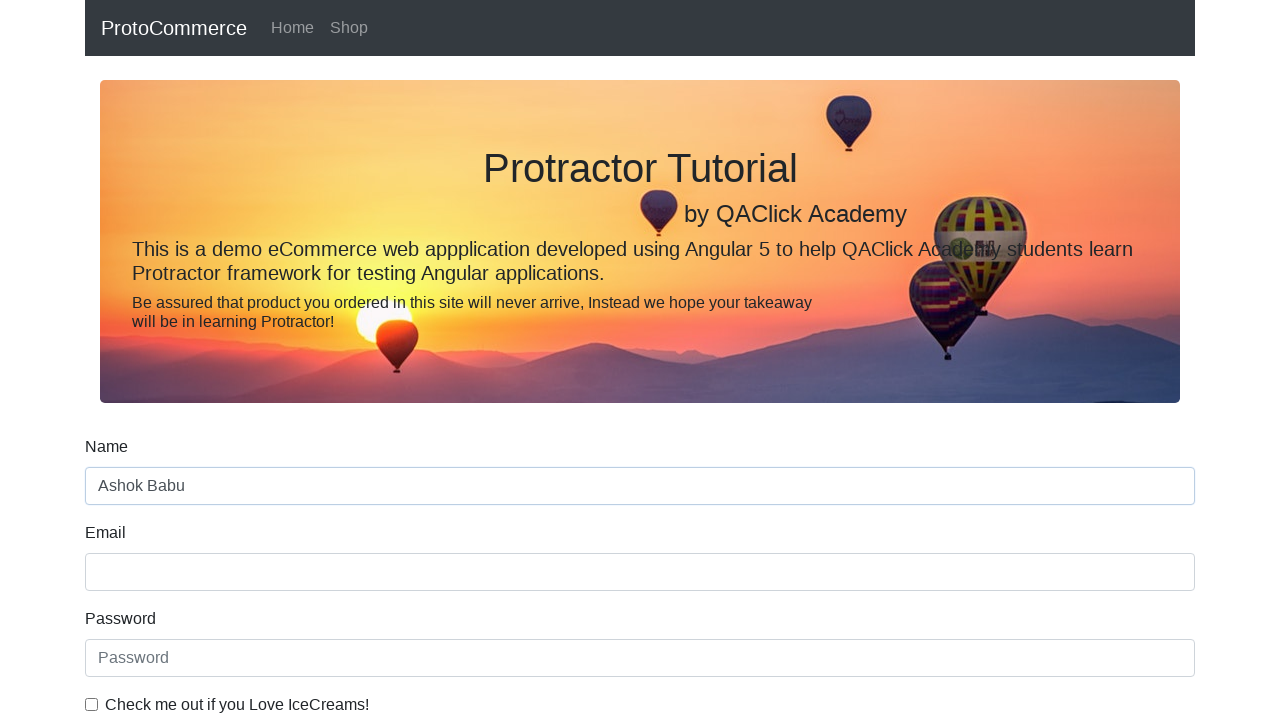

Filled email field with 'Ashok@gmail.com' on input[name='email']
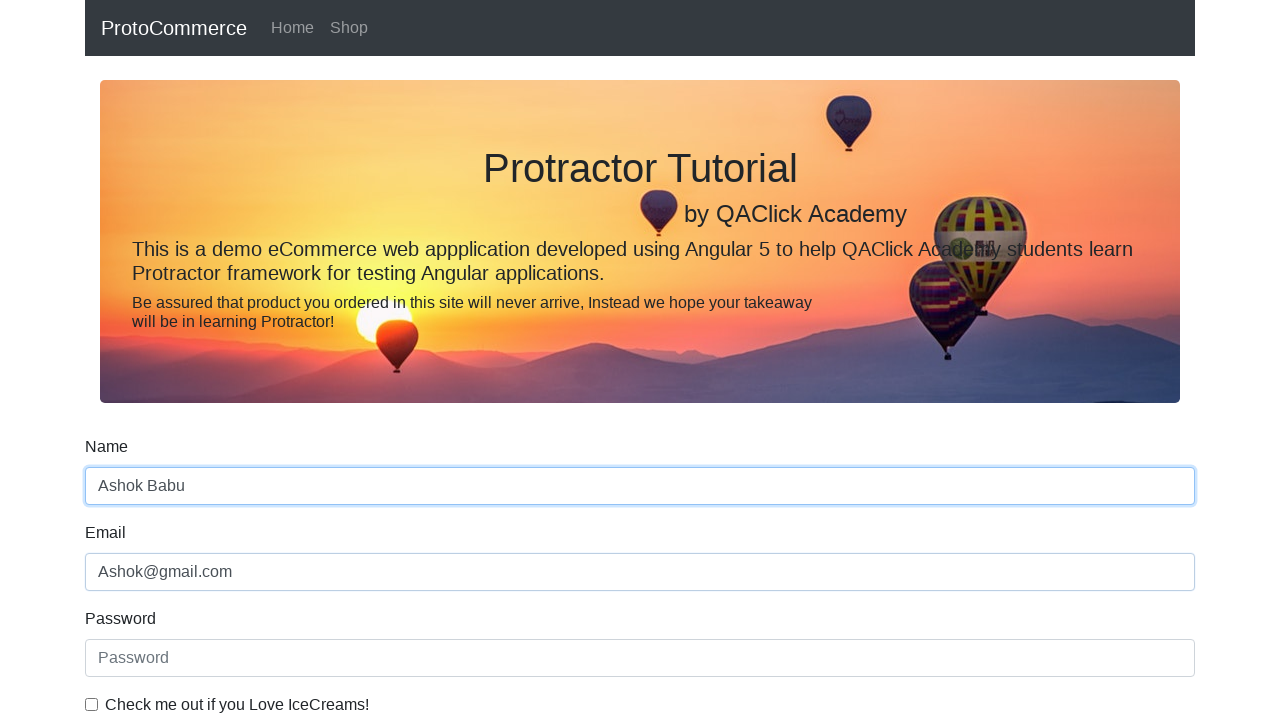

Filled password field with 'password' on #exampleInputPassword1
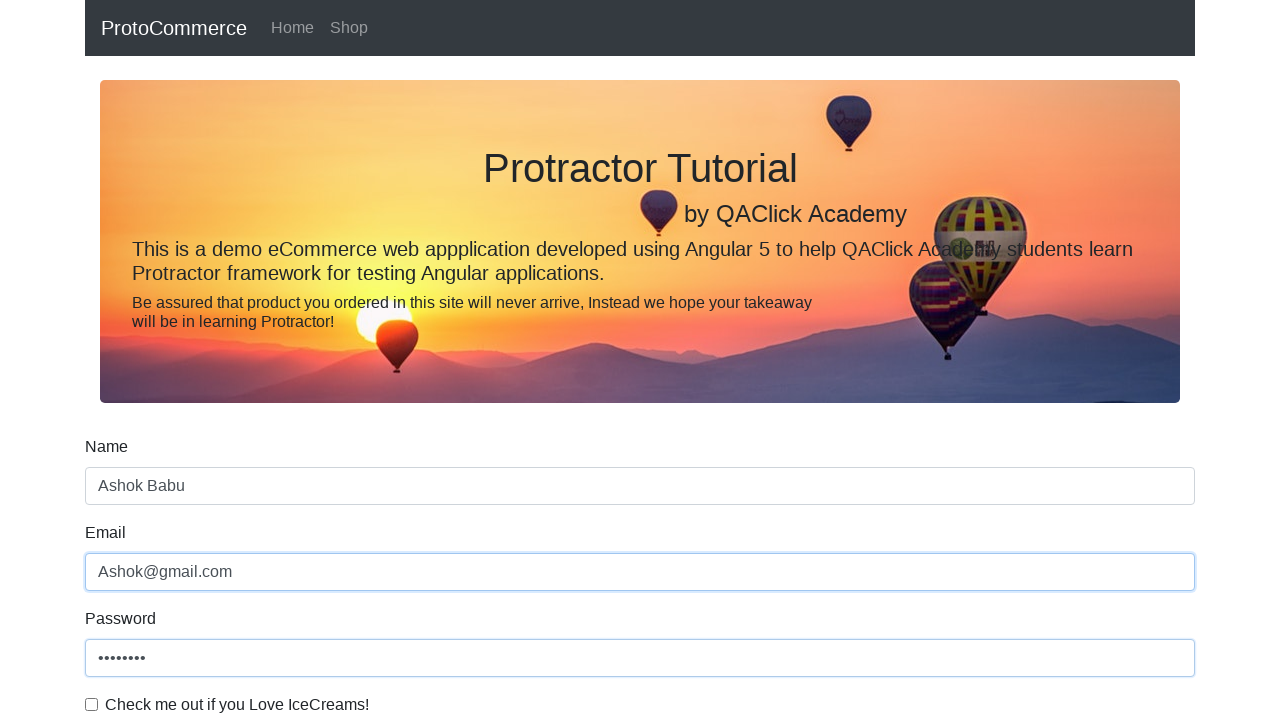

Clicked checkbox to enable agreement at (92, 704) on #exampleCheck1
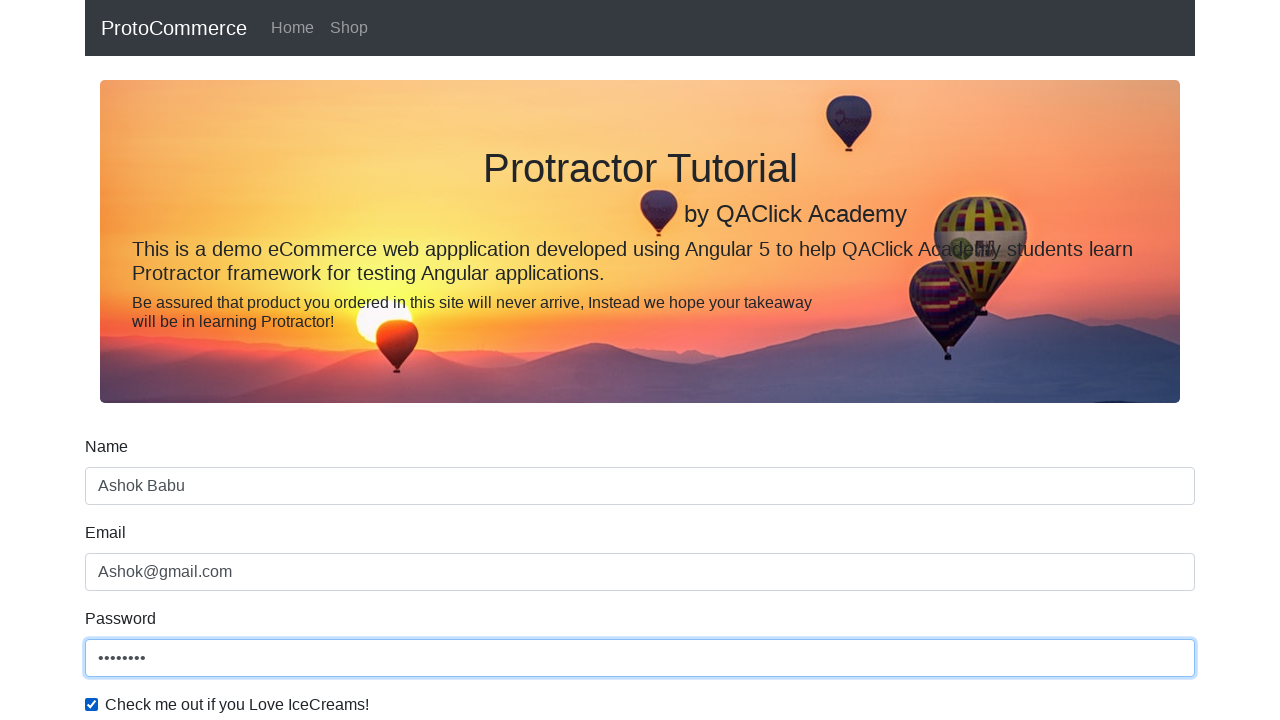

Selected first option from dropdown by index on #exampleFormControlSelect1
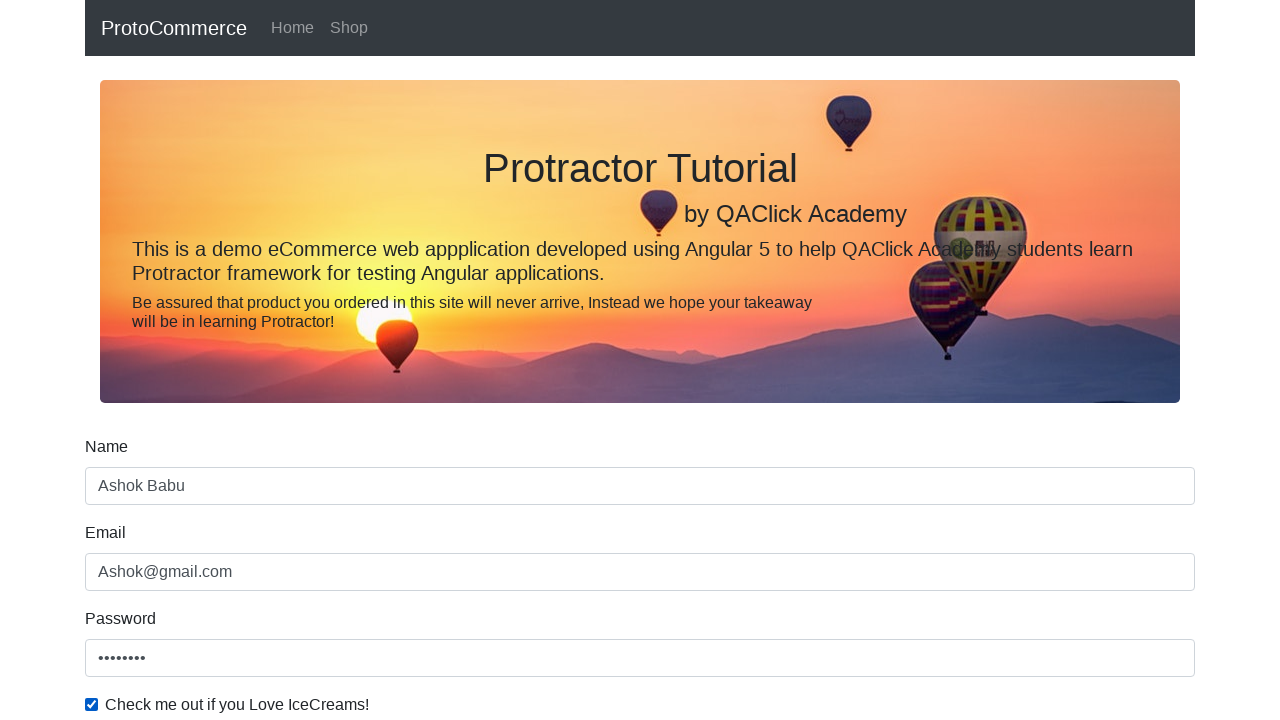

Selected 'Female' option from dropdown on #exampleFormControlSelect1
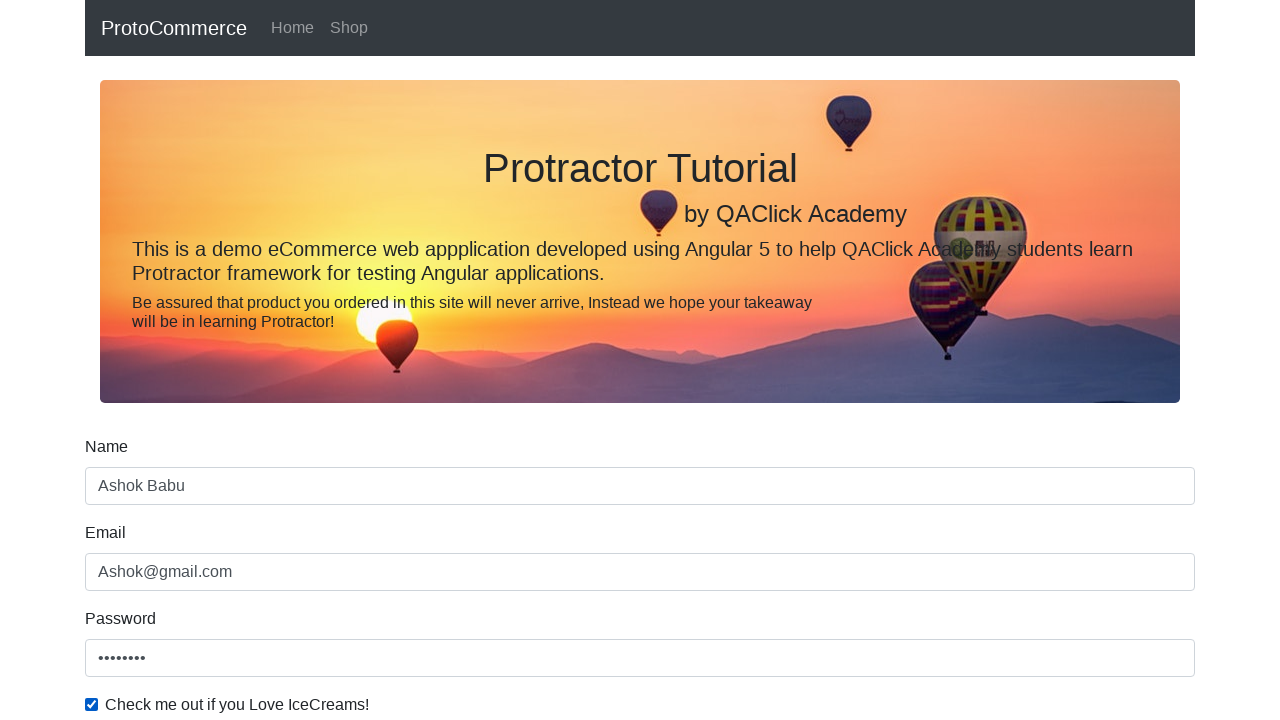

Selected second radio button option at (326, 360) on #inlineRadio2
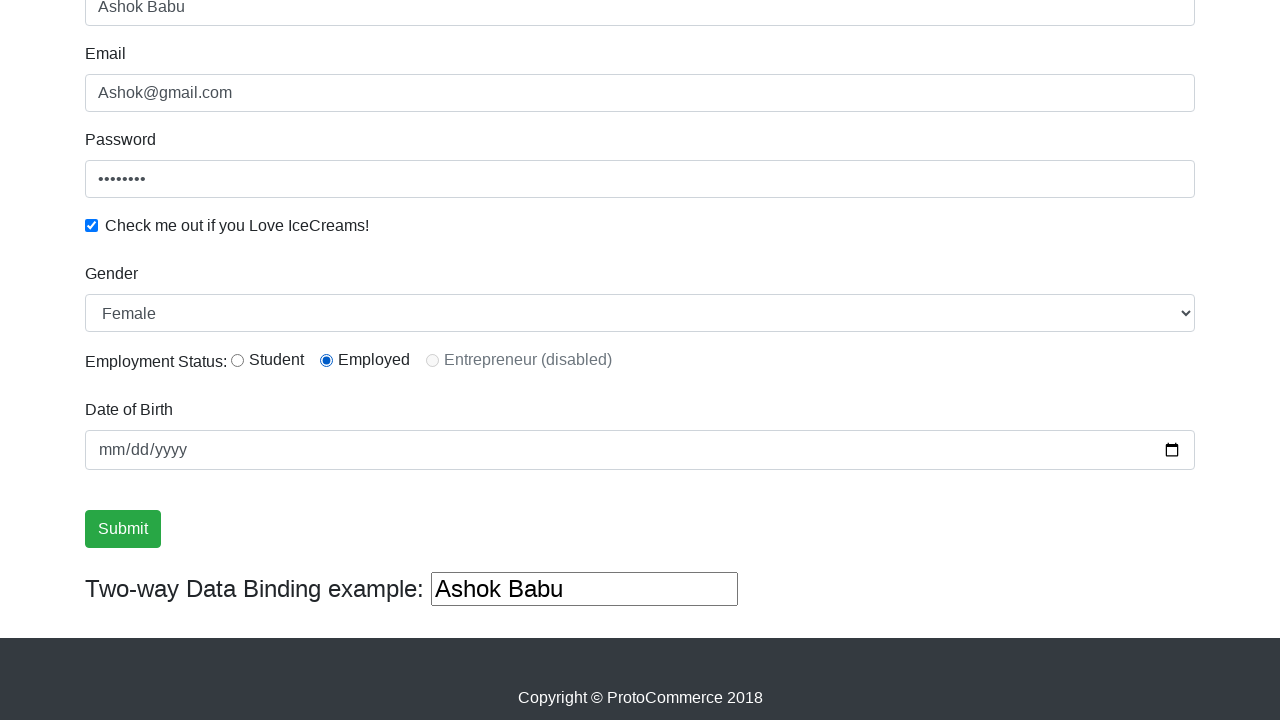

Clicked submit button to submit the form at (123, 529) on xpath=//input[@type='submit']
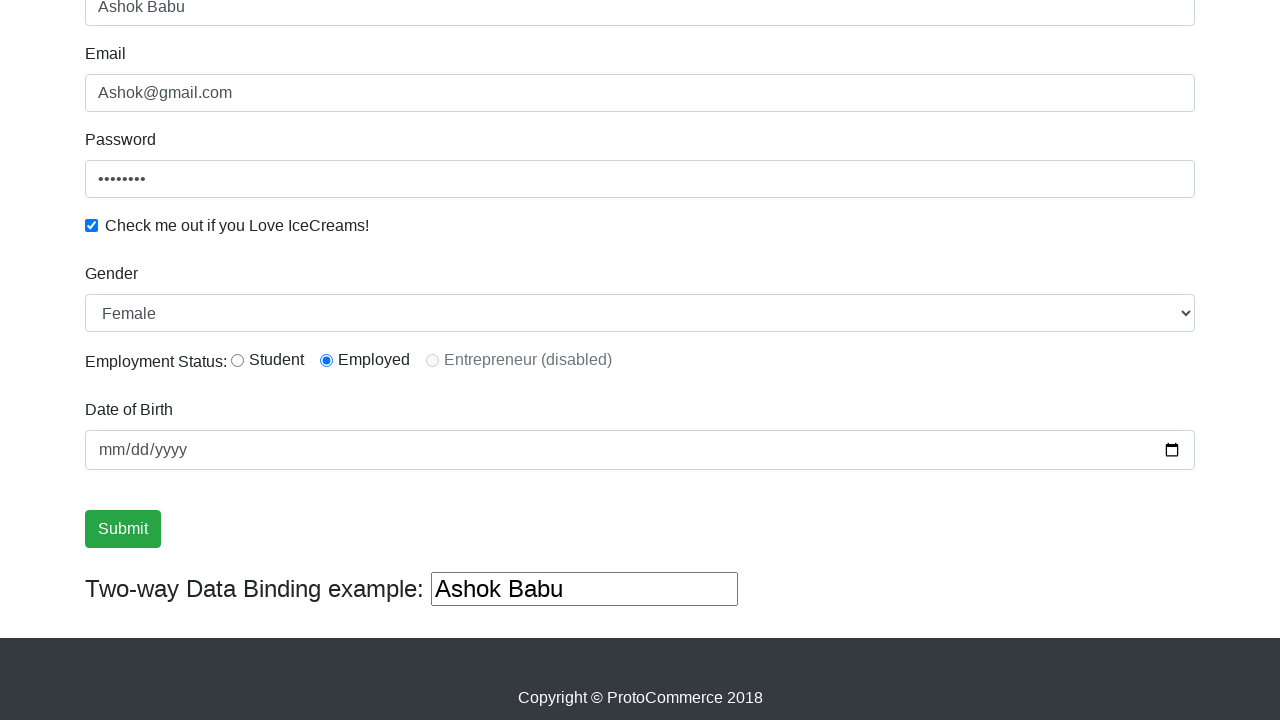

Success message element appeared on page
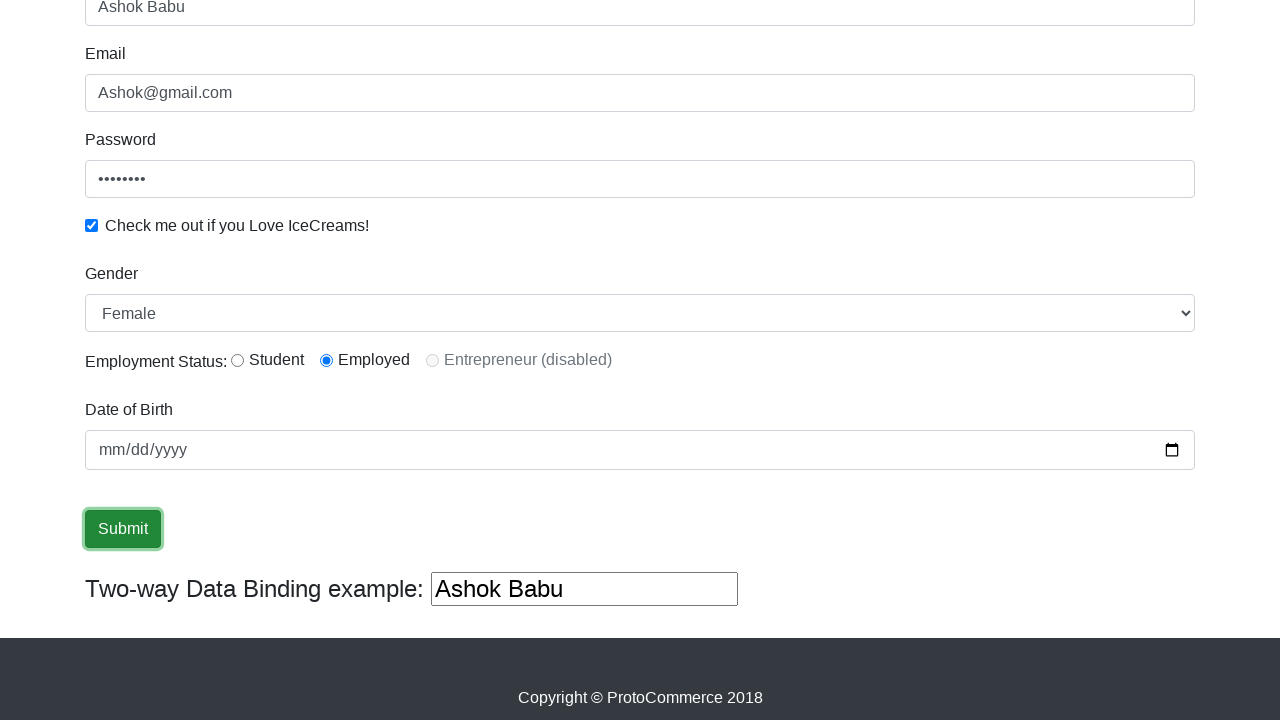

Retrieved success message text content
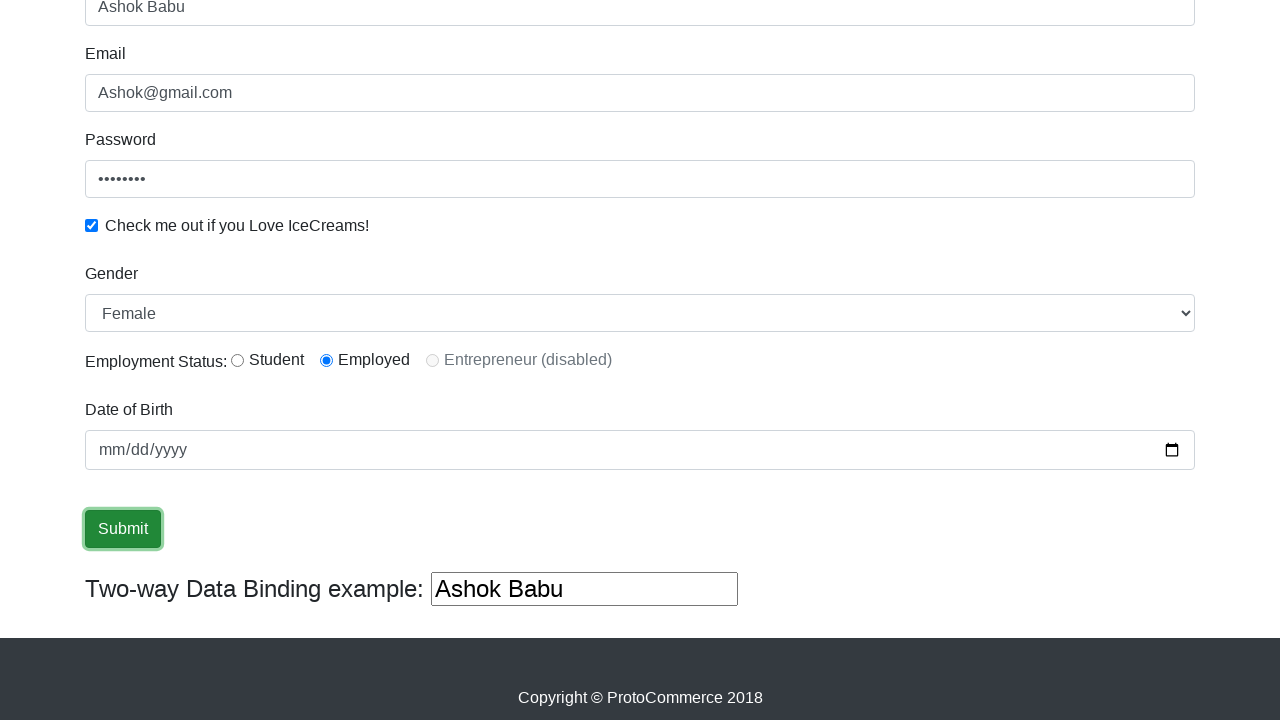

Verified 'Success' text is present in success message
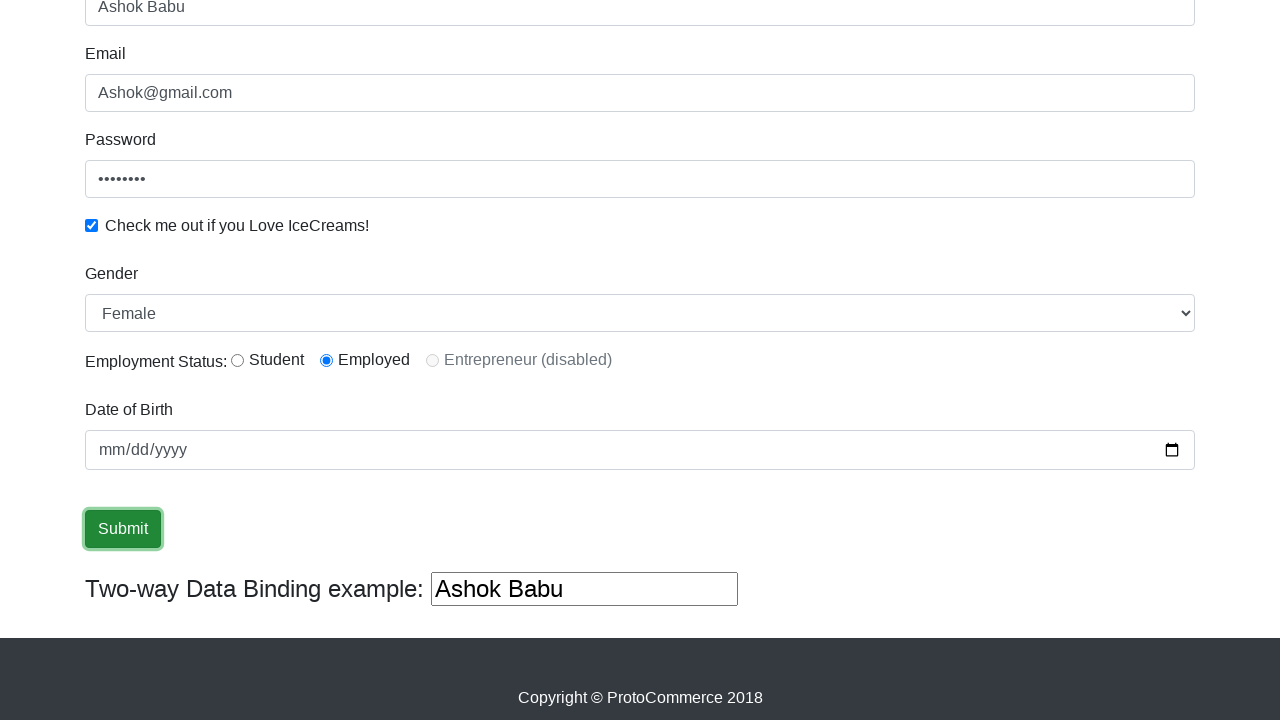

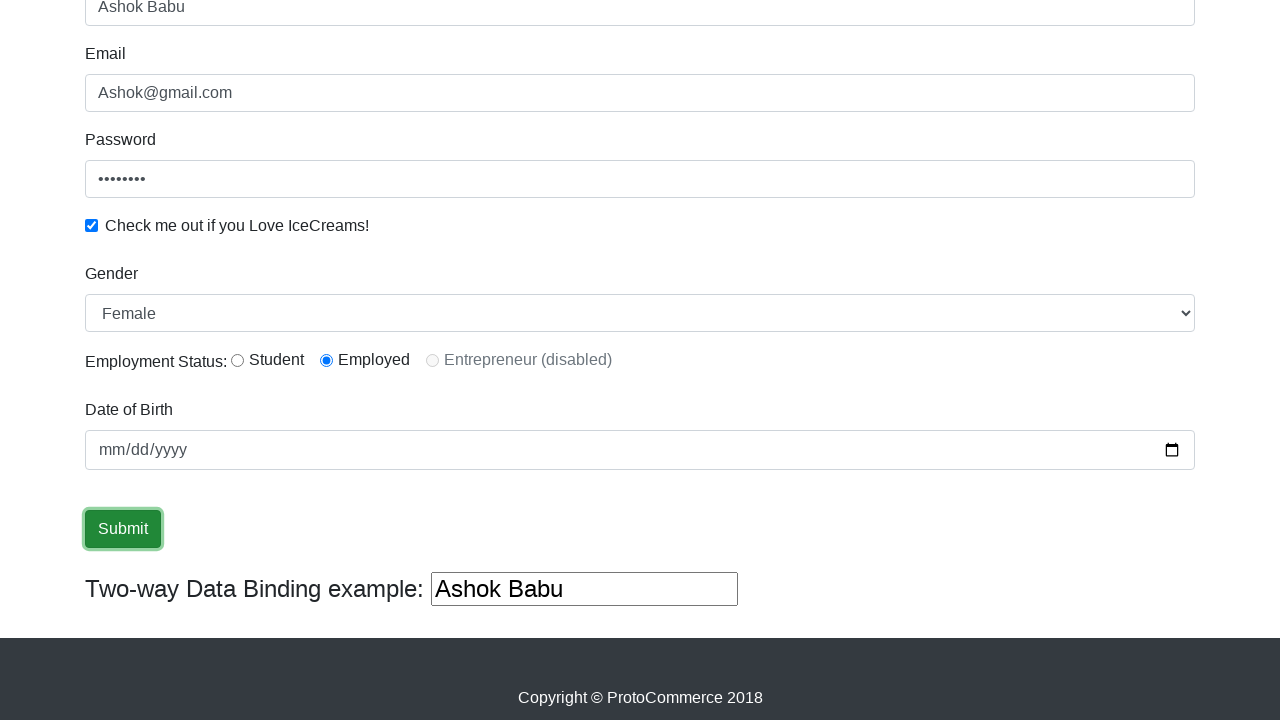